Navigates to the internet test page and clicks on the Basic Auth link to verify navigation

Starting URL: http://the-internet.herokuapp.com/

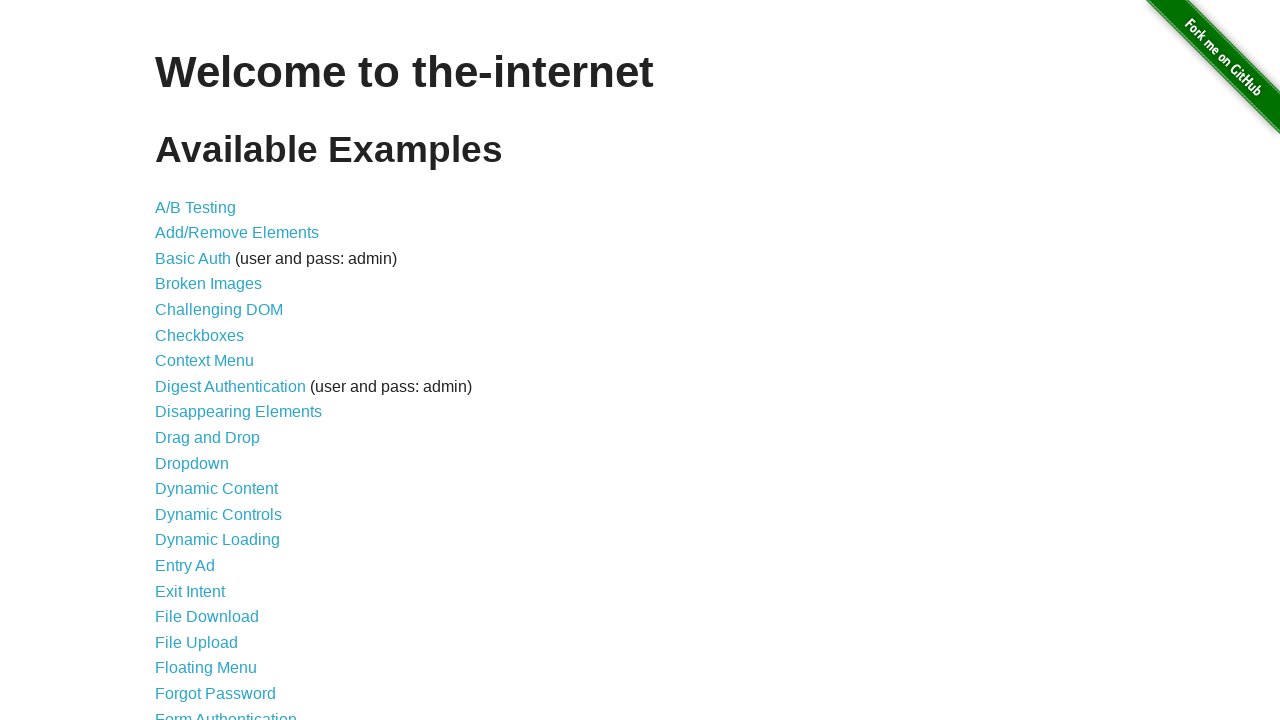

Clicked on the Basic Auth link at (193, 258) on xpath=//a[text()="Basic Auth"]
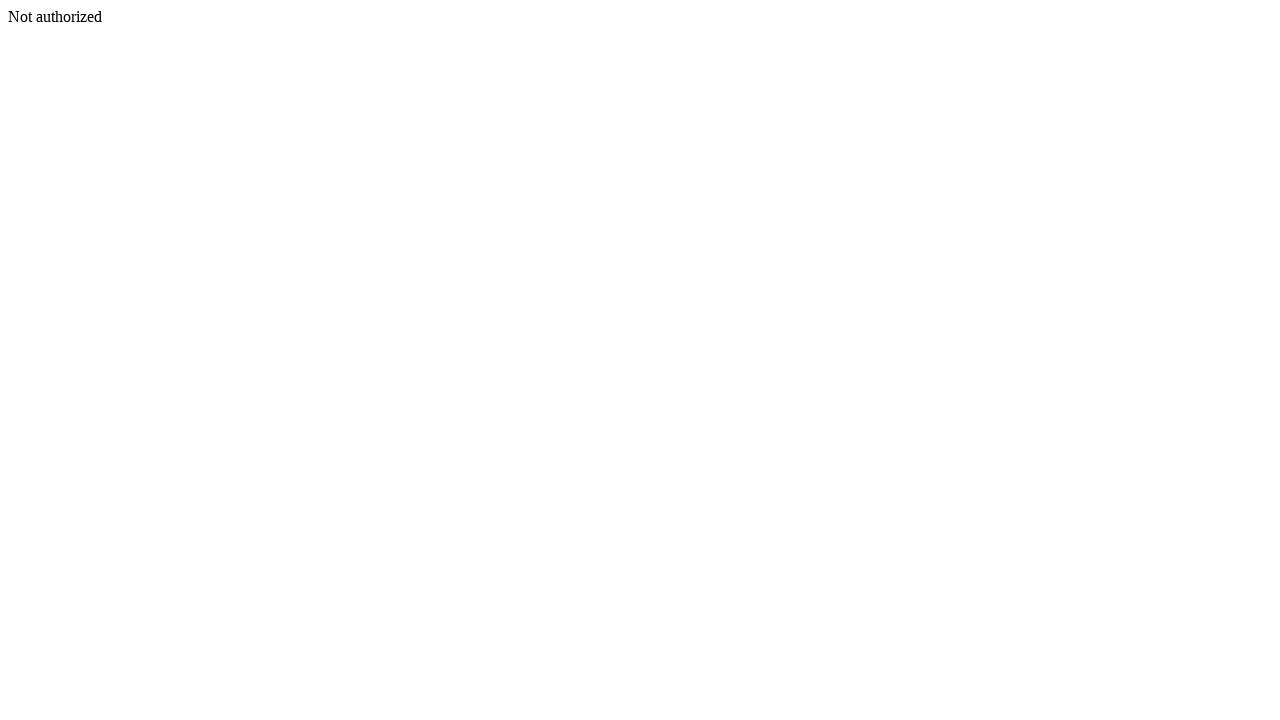

Waited for navigation to Basic Auth page to complete
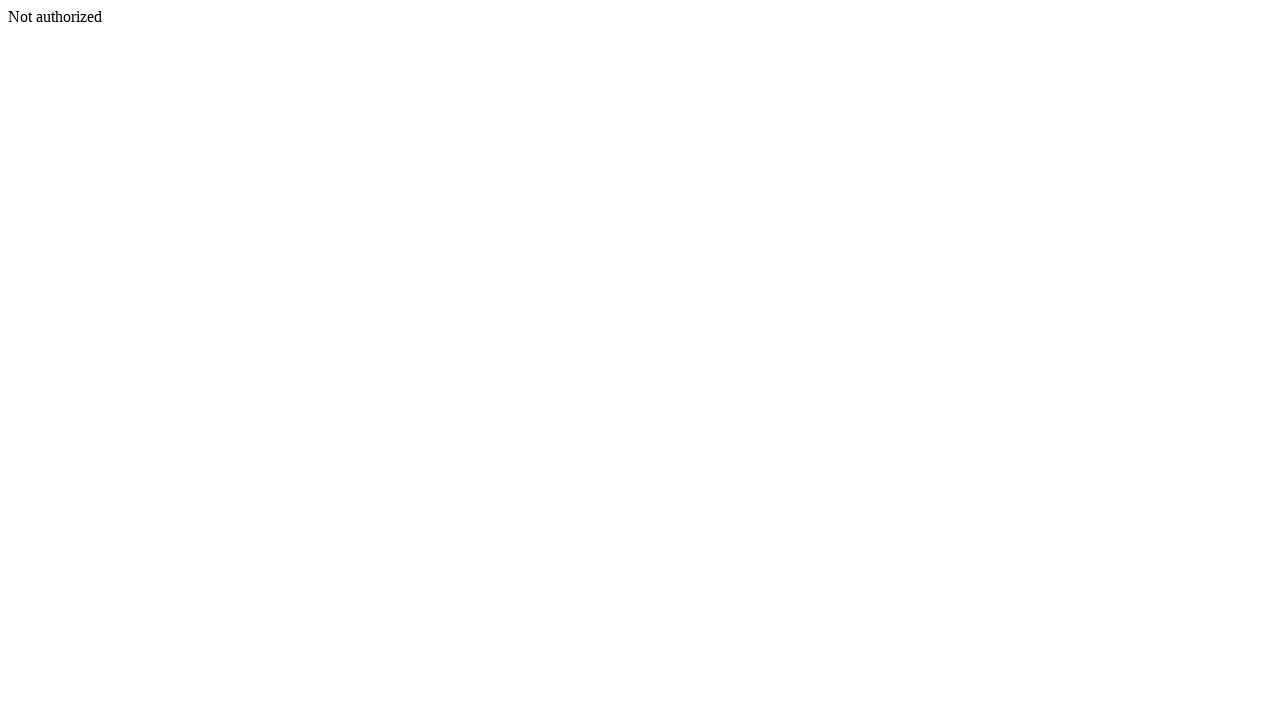

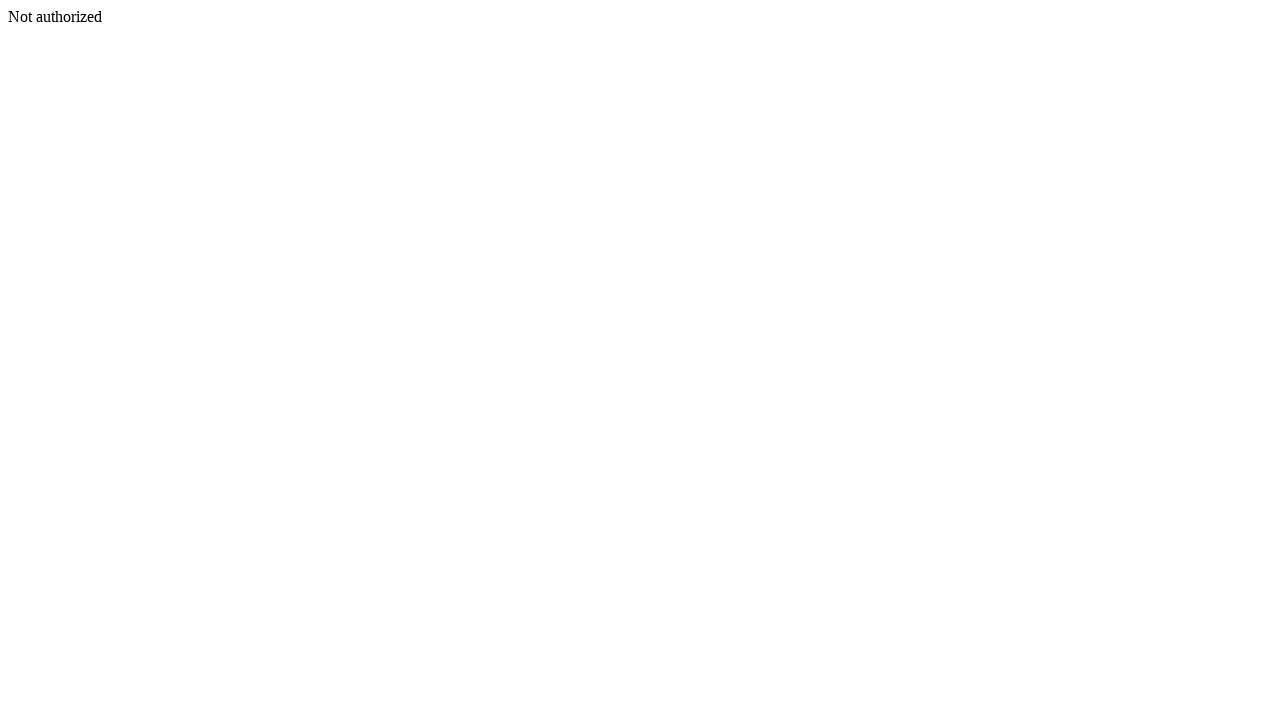